Navigates to W3Schools SQL tutorial page and verifies the page title contains "SQL" to confirm the correct website is loaded.

Starting URL: https://www.w3schools.com/sql/

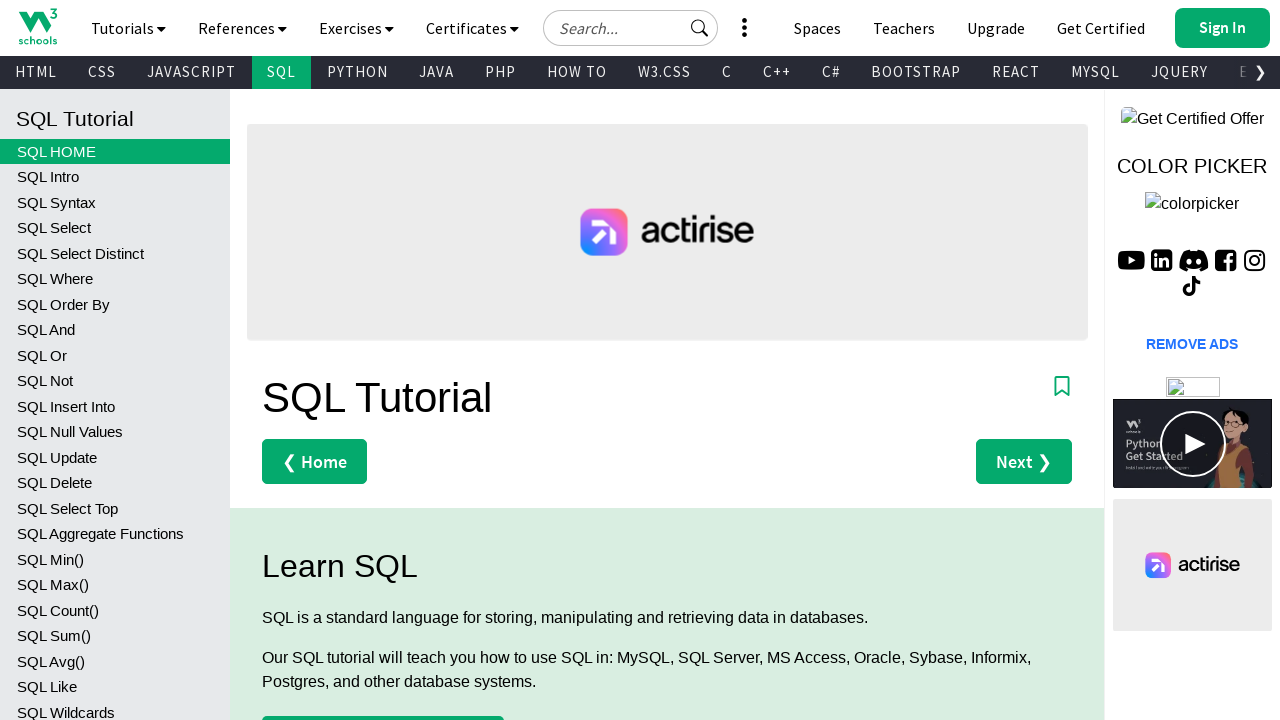

Navigated to W3Schools SQL tutorial page
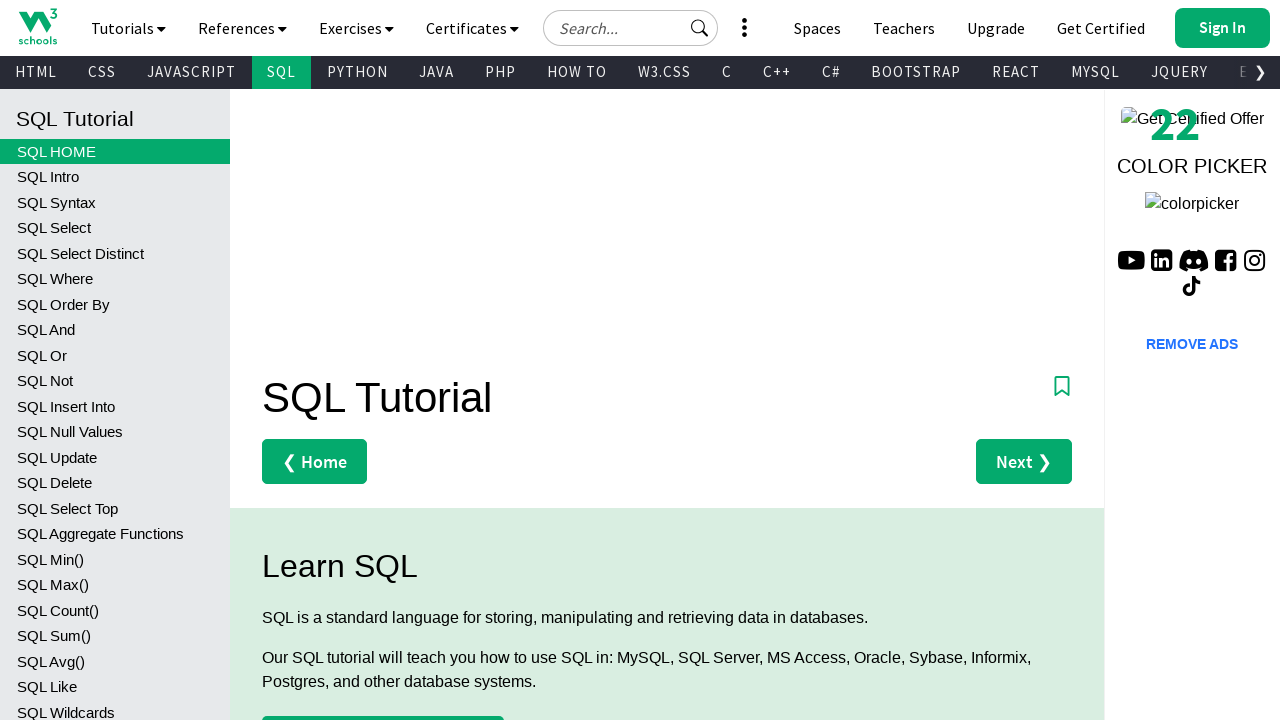

Retrieved page title
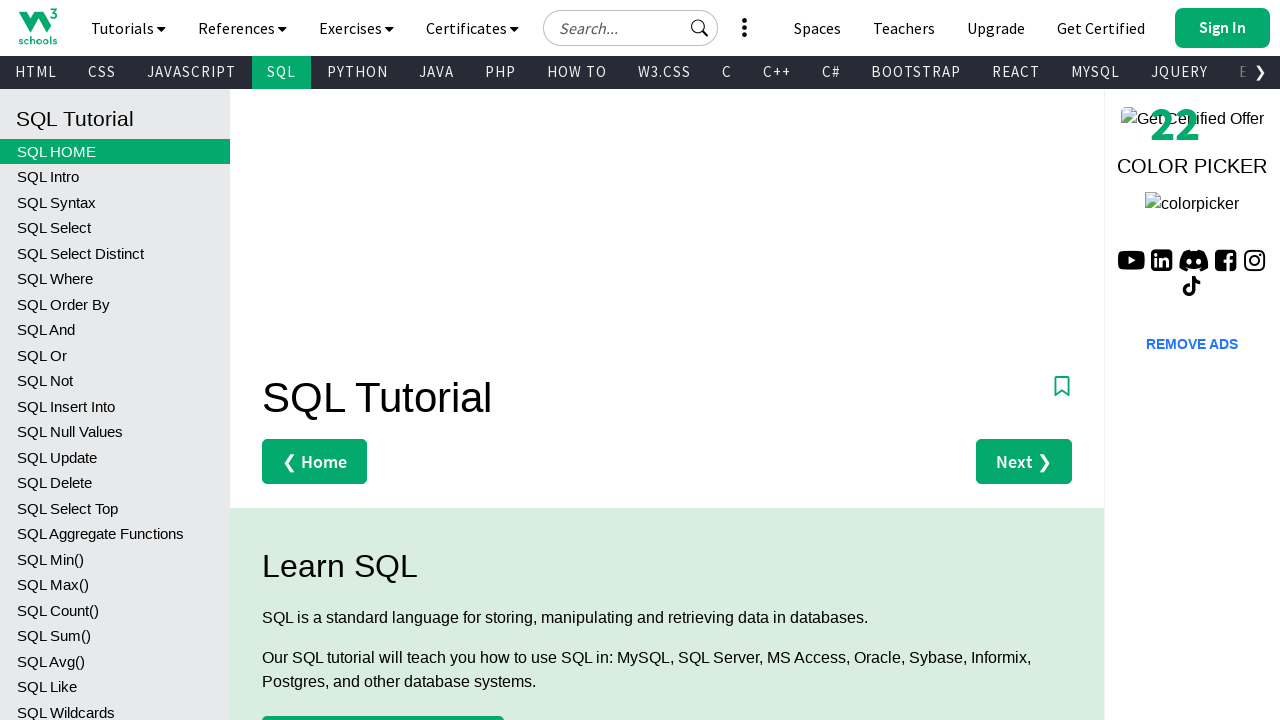

Verified page title contains 'SQL'
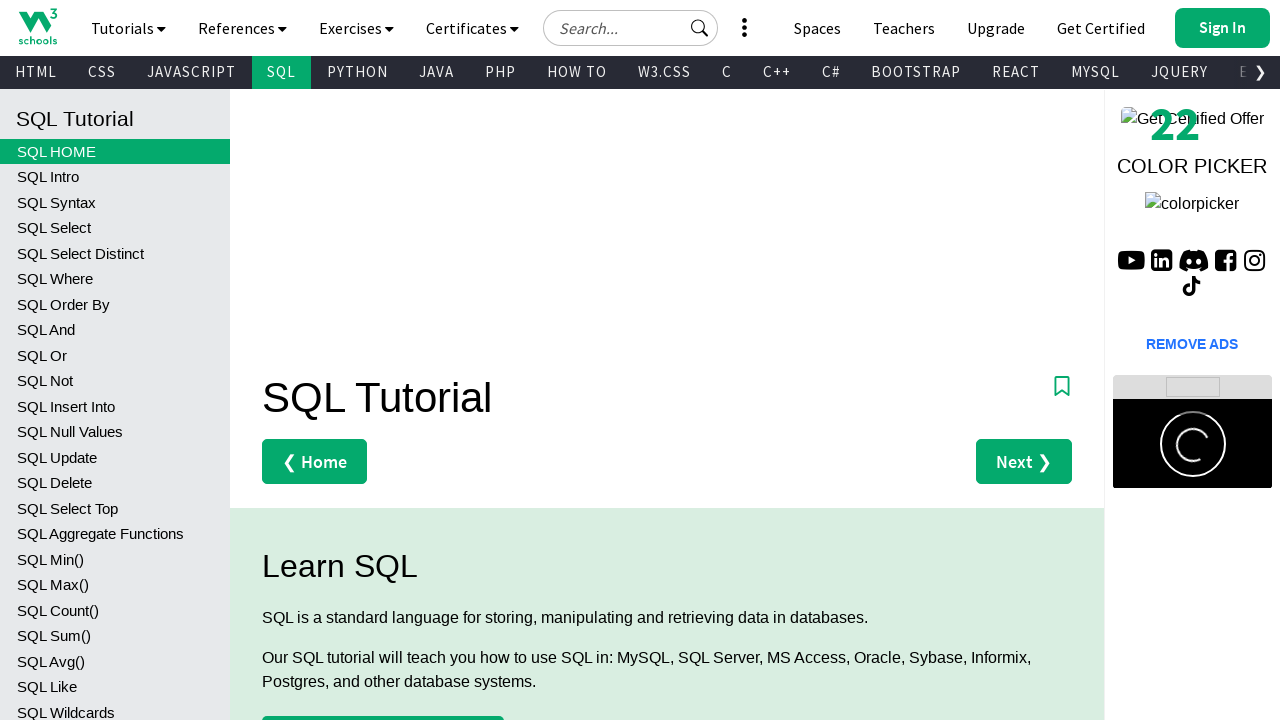

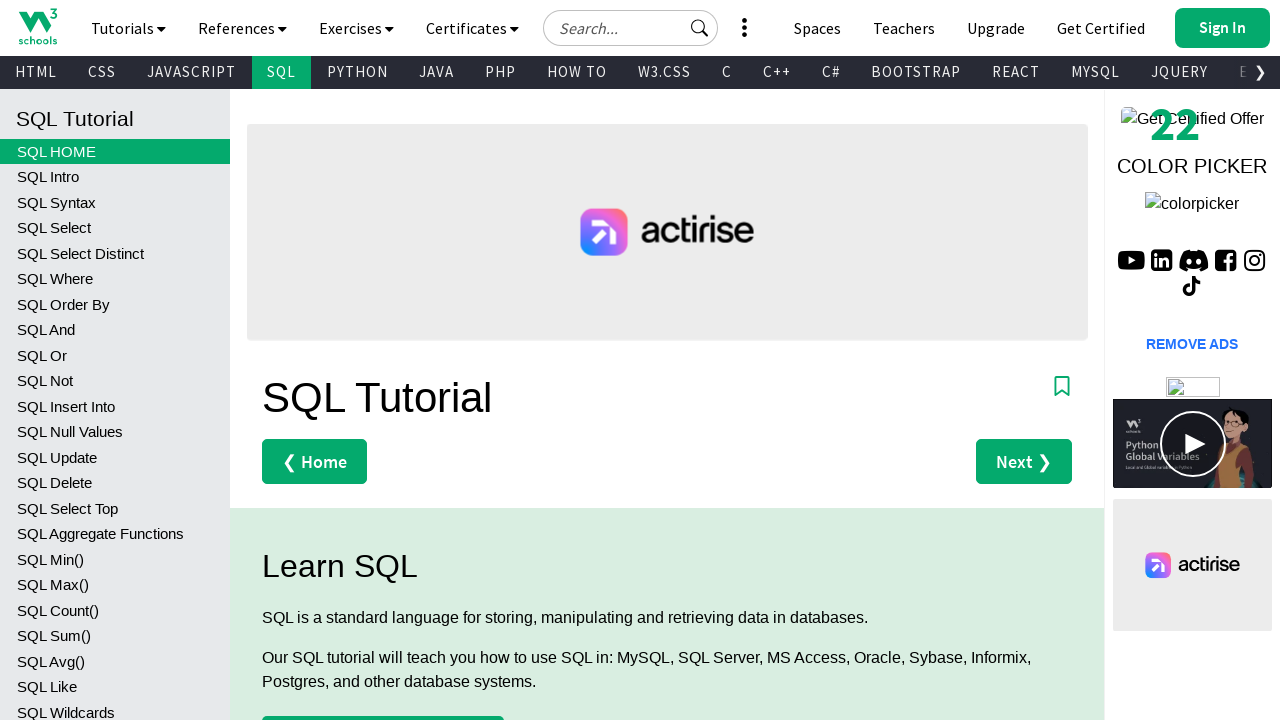